Tests web table functionality by clicking on Bob Martin's row selector checkbox and verifying his name and order date are displayed correctly in the table

Starting URL: https://practice.cydeo.com/web-tables

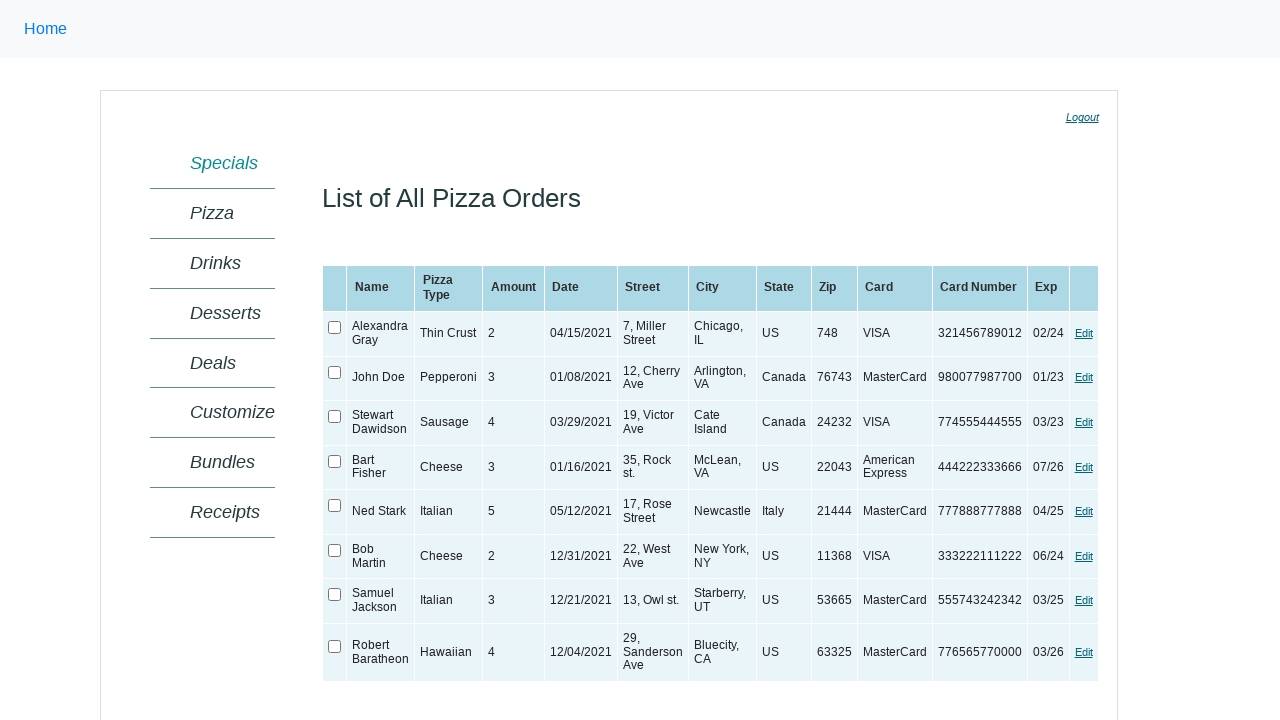

Clicked on Bob Martin's row selector checkbox at (335, 550) on input#ctl00_MainContent_orderGrid_ctl07_OrderSelector
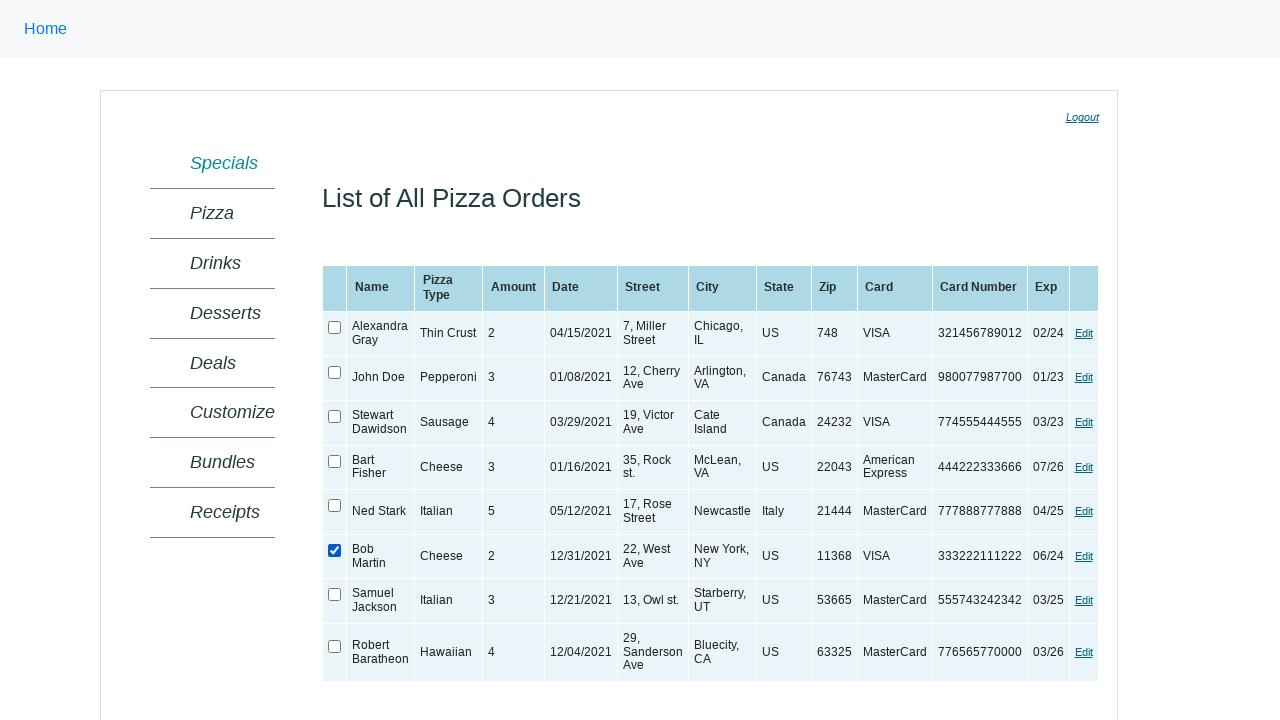

Located Bob Martin's name element in the table
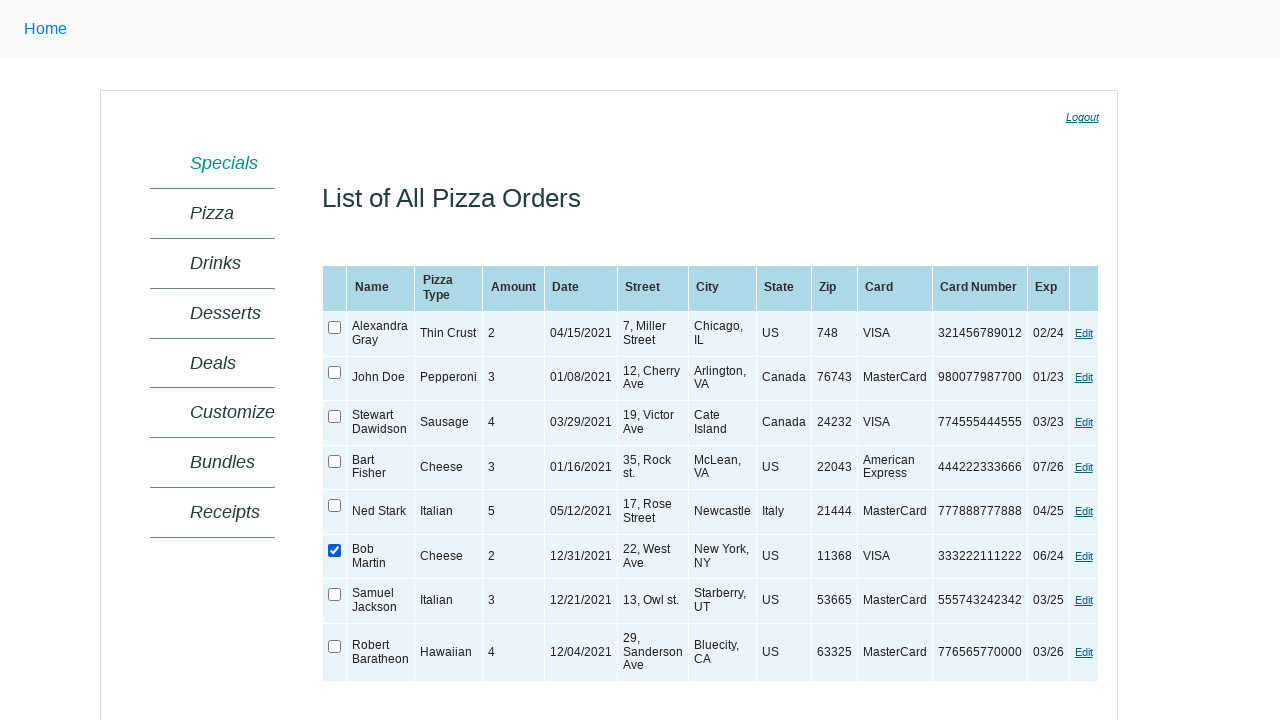

Verified Bob Martin's name is displayed in the table
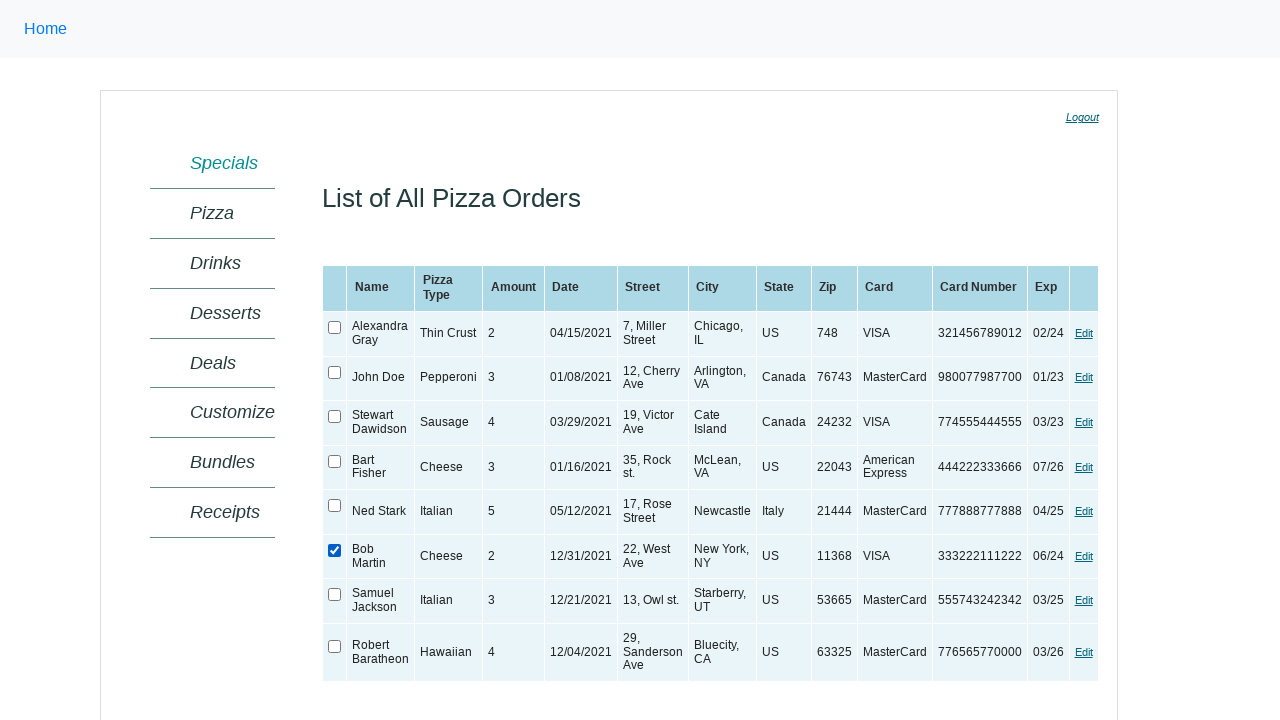

Located the order date element in the table
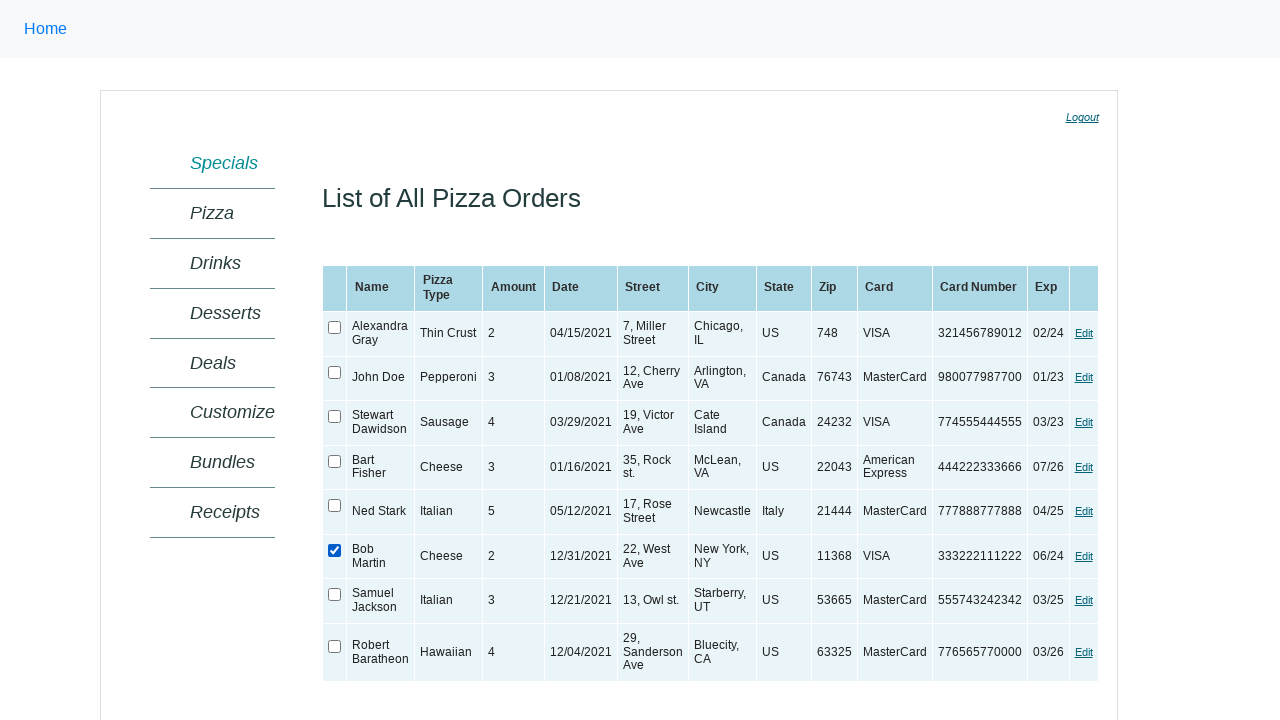

Verified the order date 12/31/2021 is displayed in the table
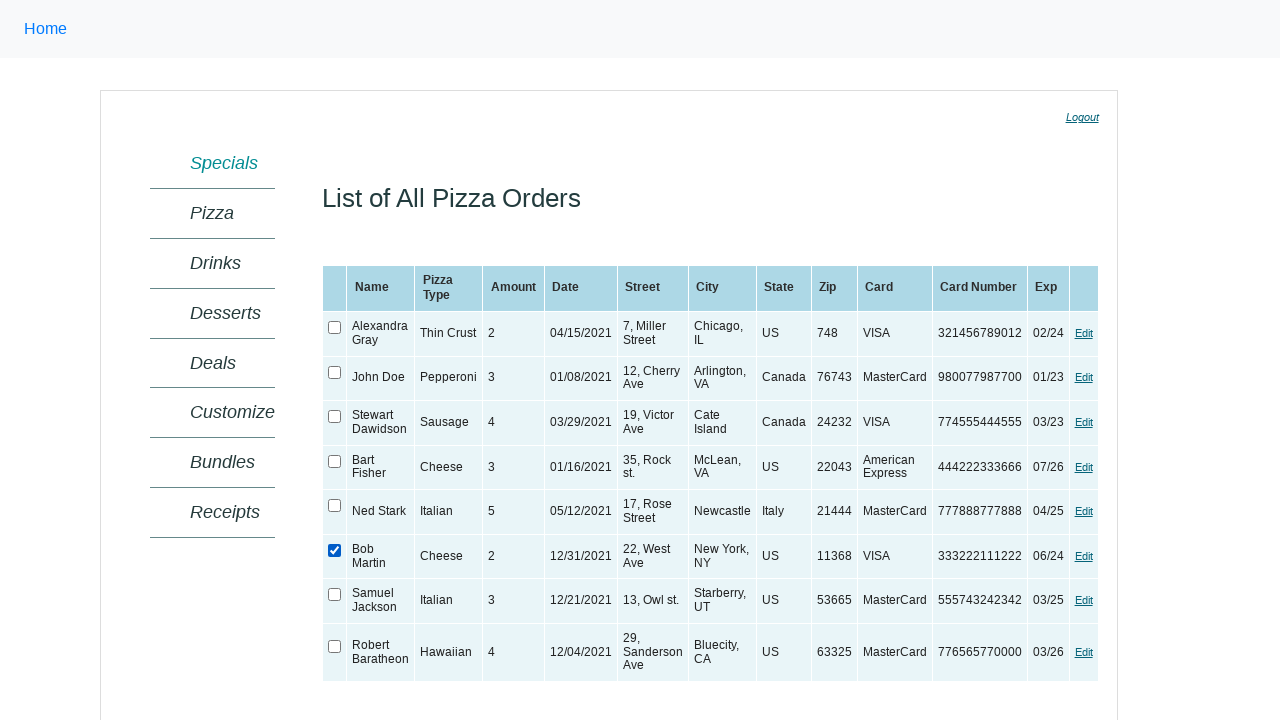

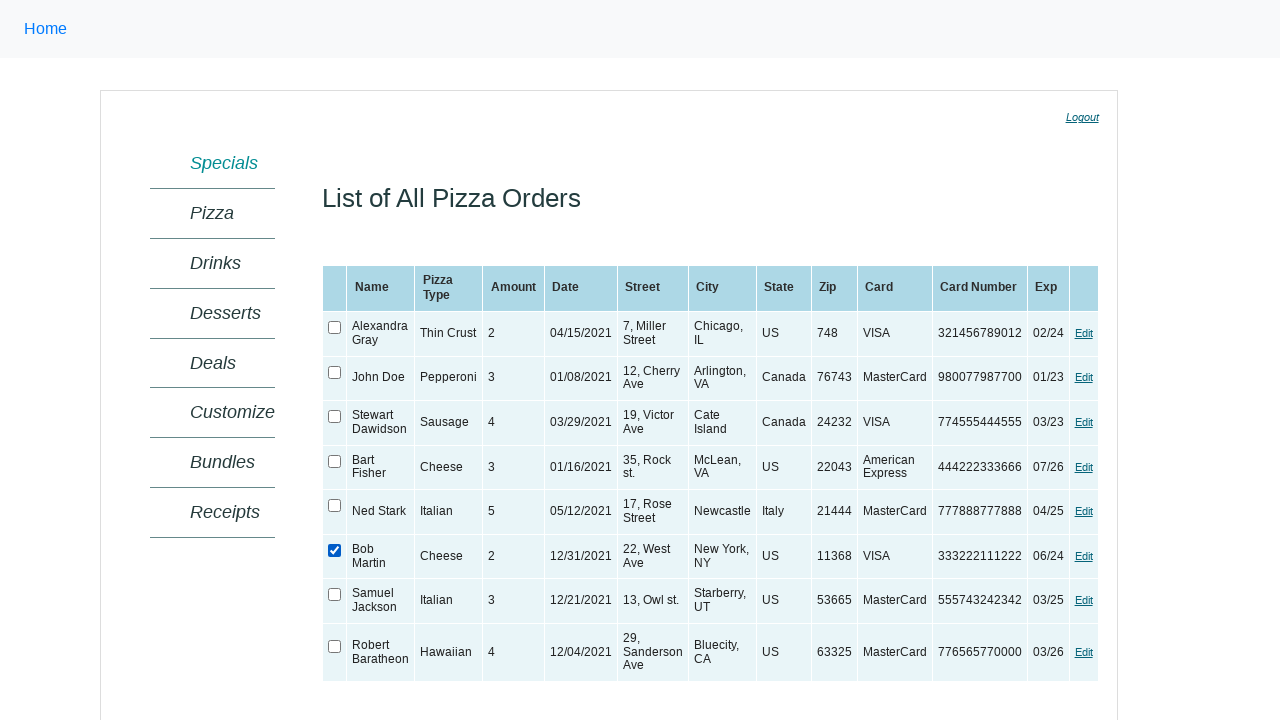